Tests returning a rented cat by setting cookies, entering return ID, and verifying the return result

Starting URL: https://cs1632.appspot.com/

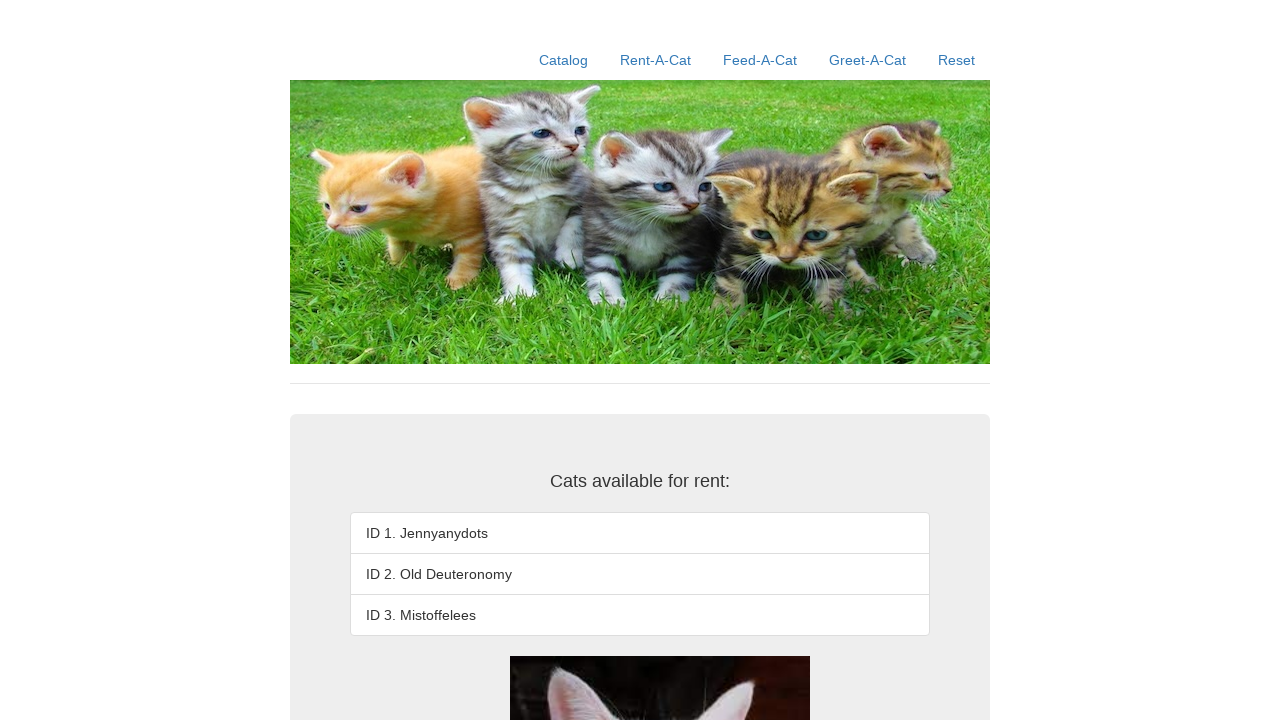

Set cookies to simulate cat 2 being rented
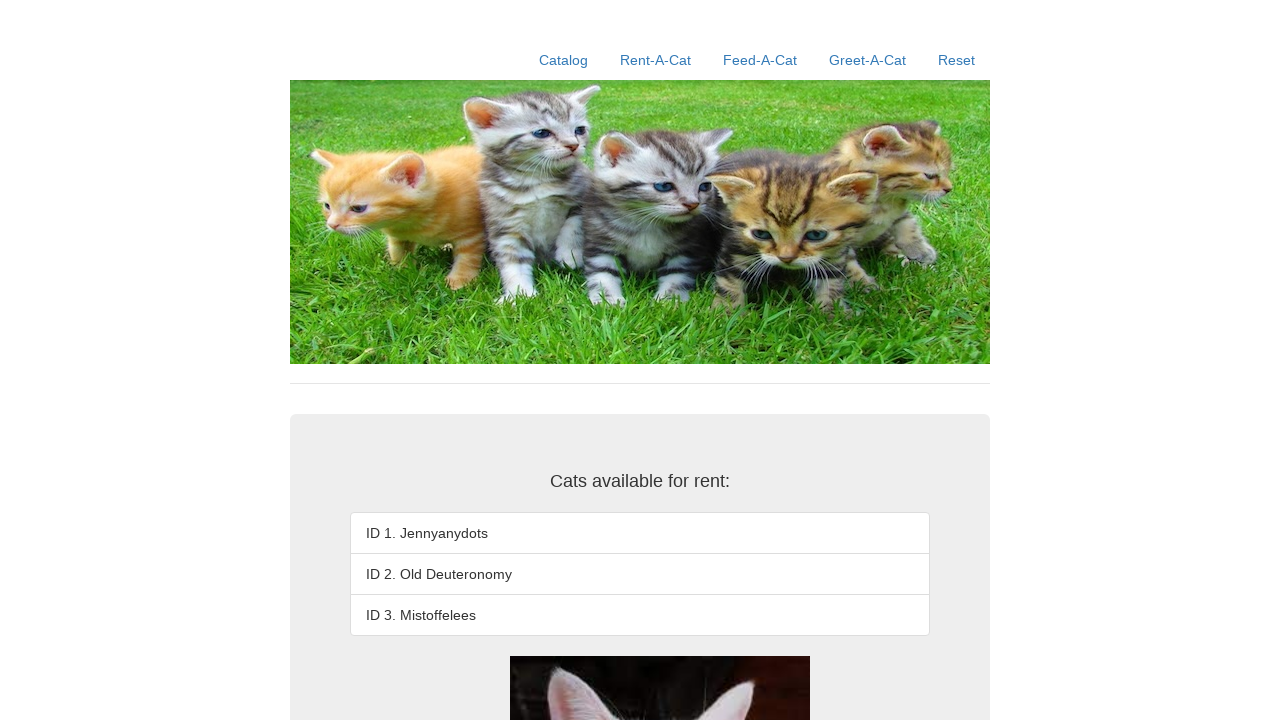

Navigated to Rent-A-Cat application homepage
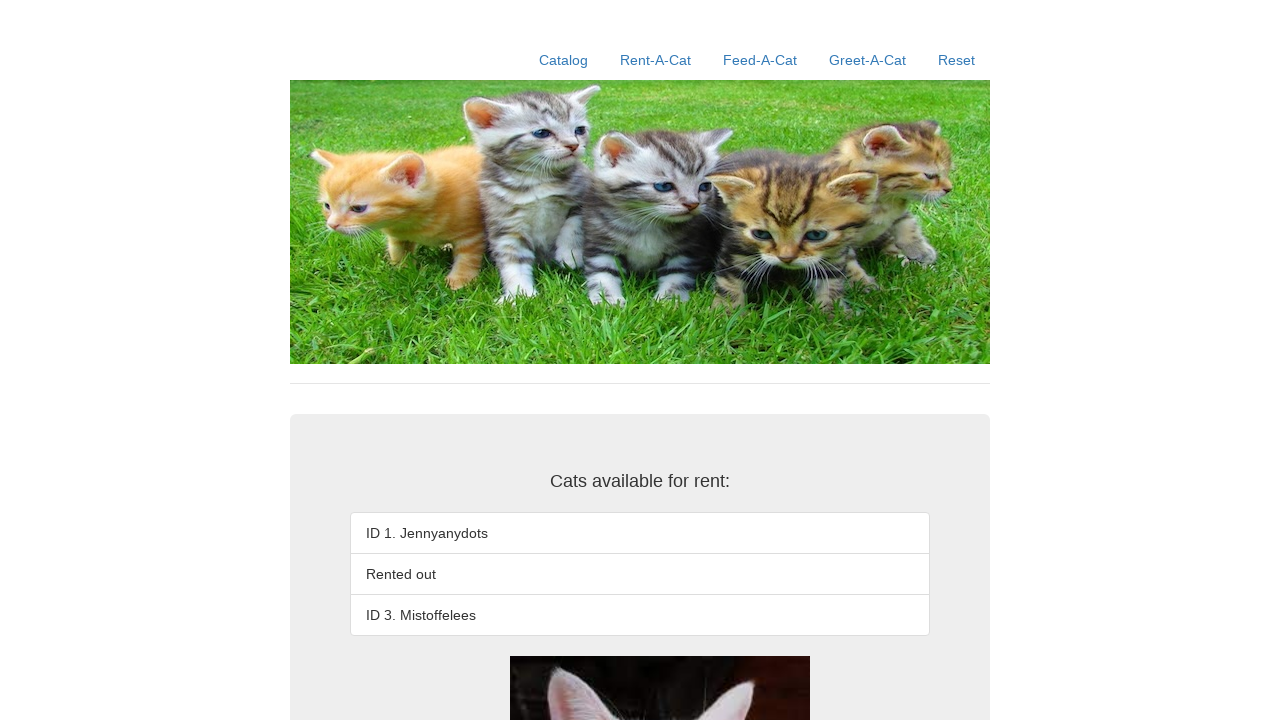

Clicked Rent-A-Cat link at (656, 60) on text=Rent-A-Cat
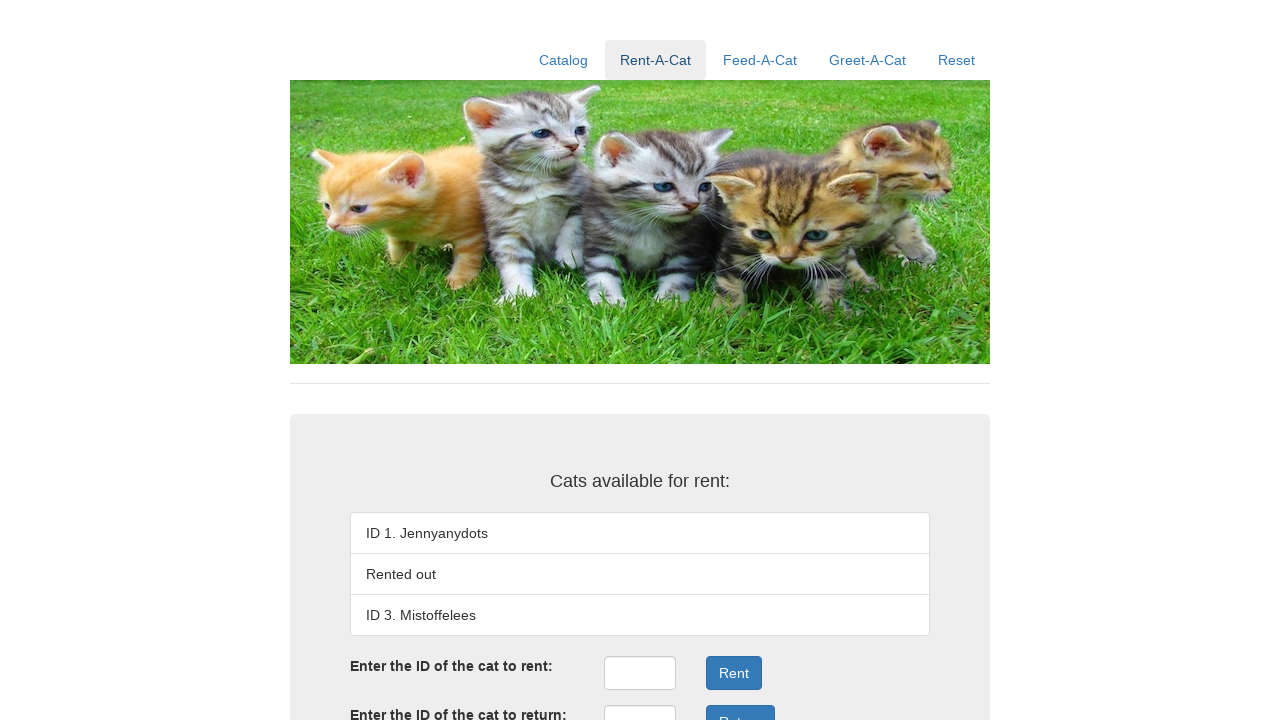

Main content area loaded
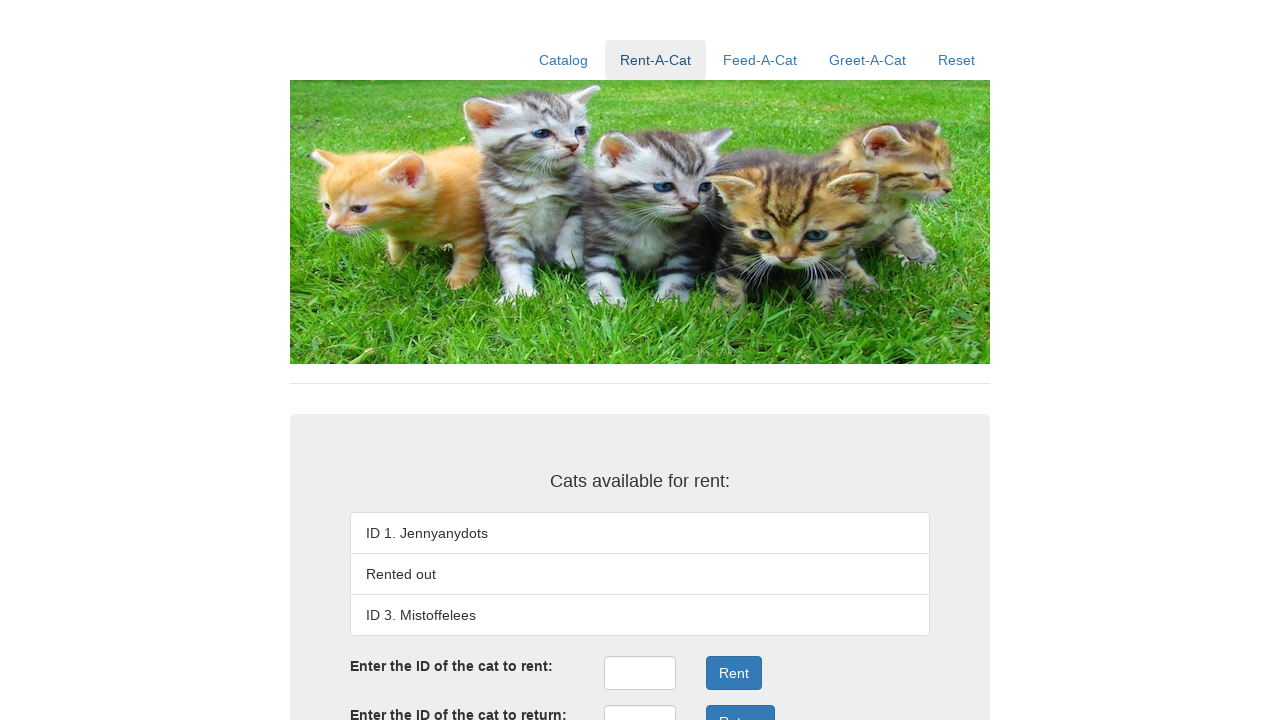

Clicked return ID field at (640, 703) on #returnID
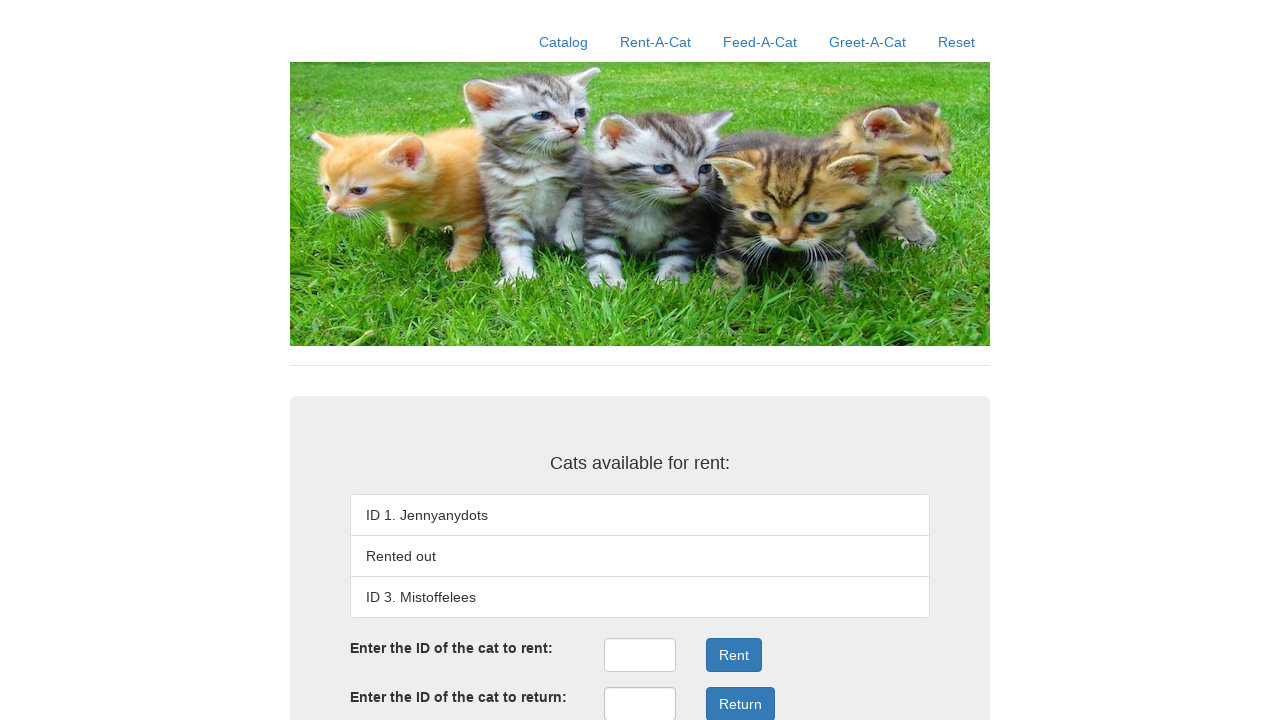

Entered return ID '2' in the return field on #returnID
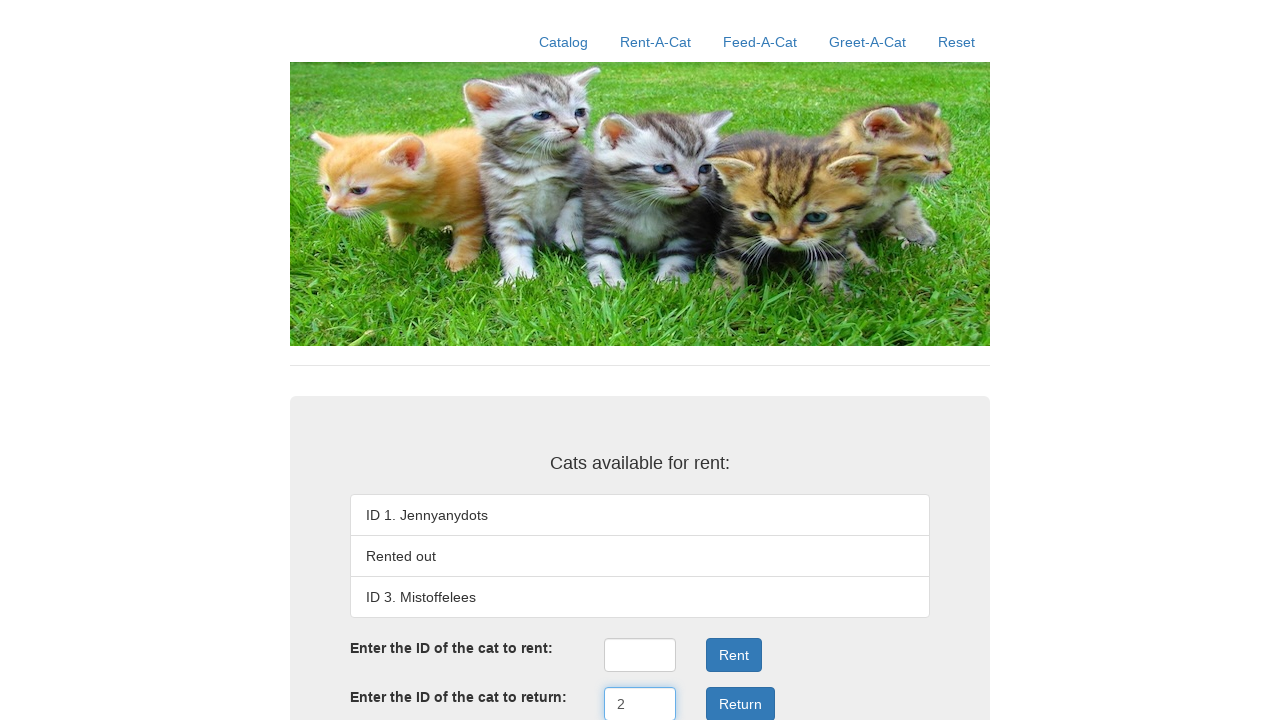

Clicked Return button to submit return request at (740, 703) on xpath=//div[3]/div[3]/button
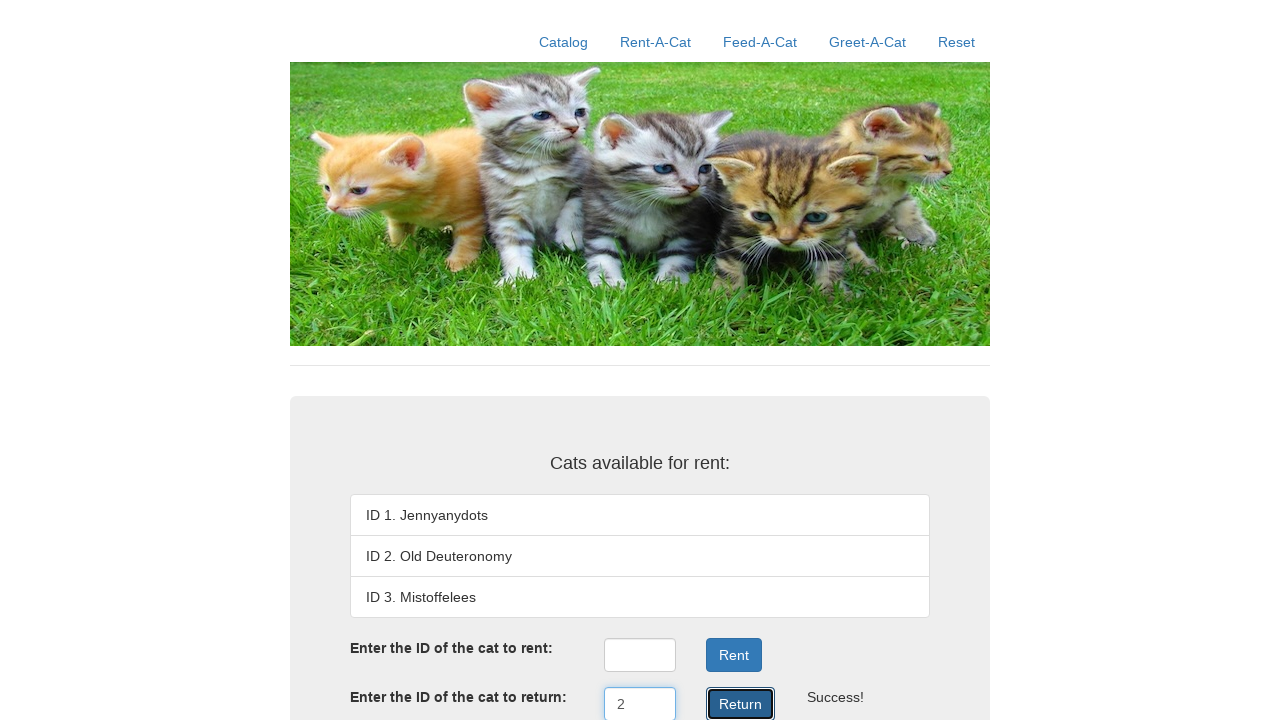

Return result message displayed
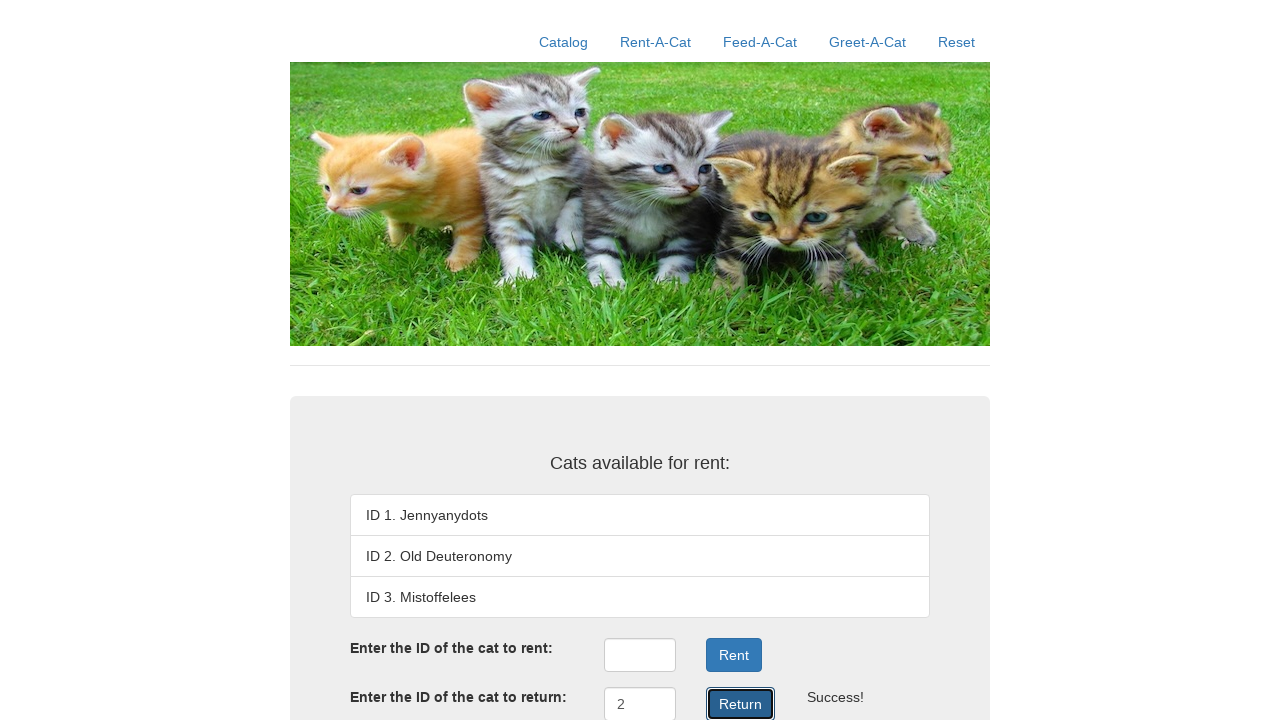

Verified that list items exist in return result
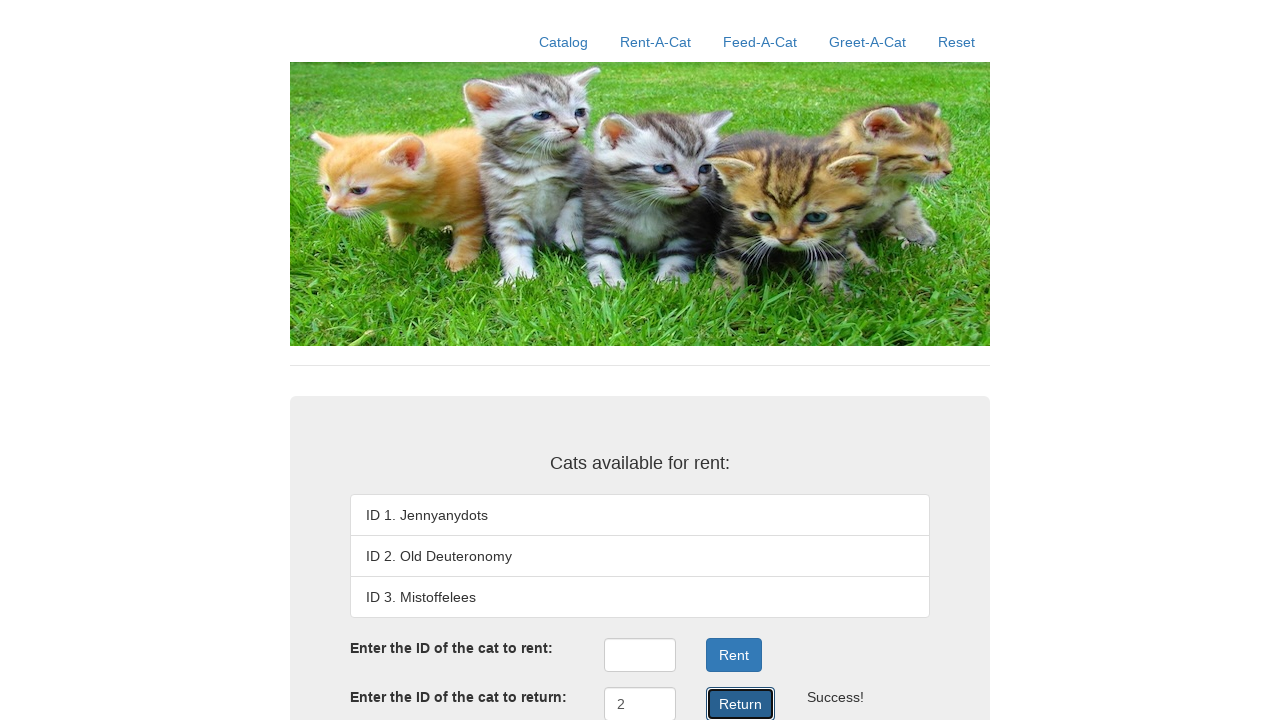

Verified that second list item exists in return result
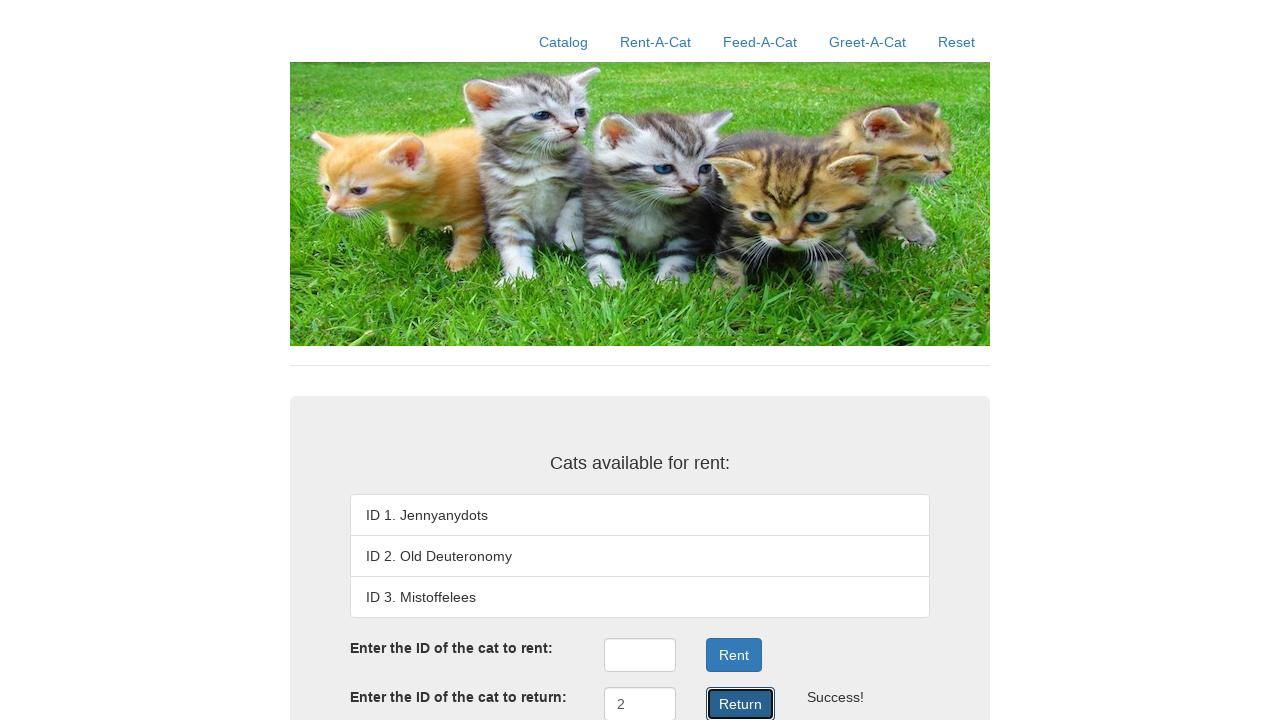

Verified that third list item exists in return result
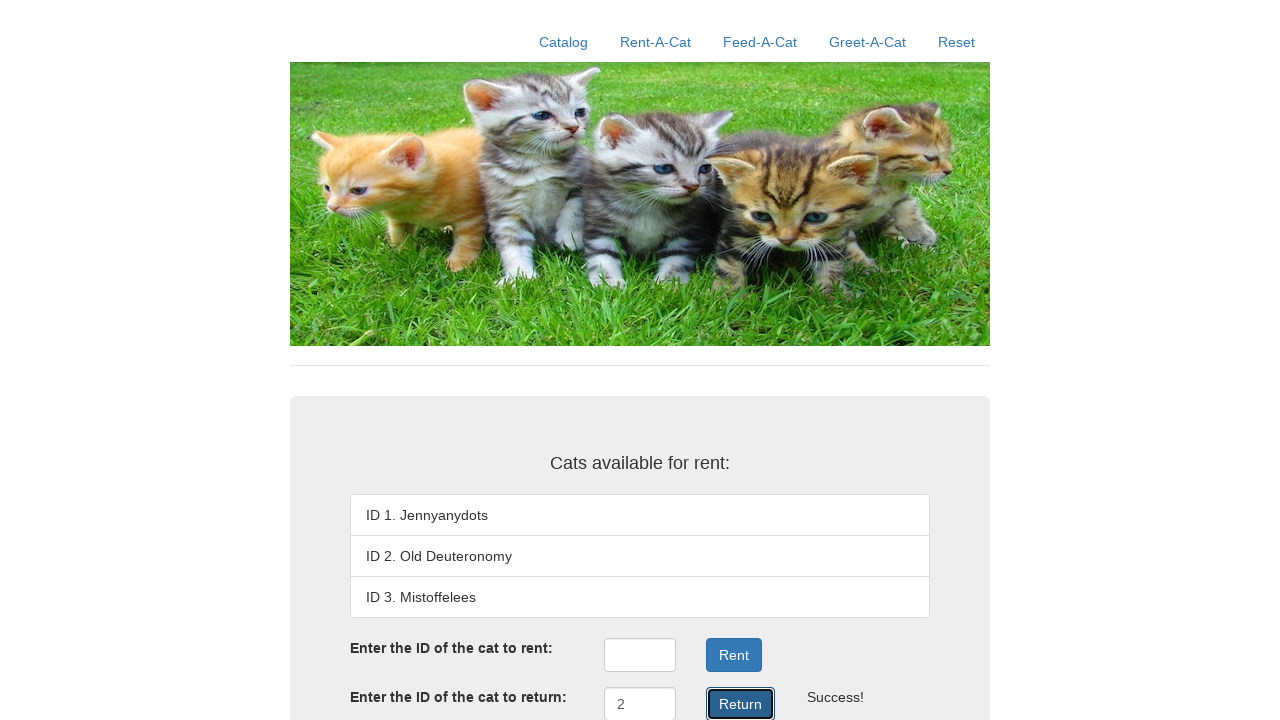

Verified that return result element exists
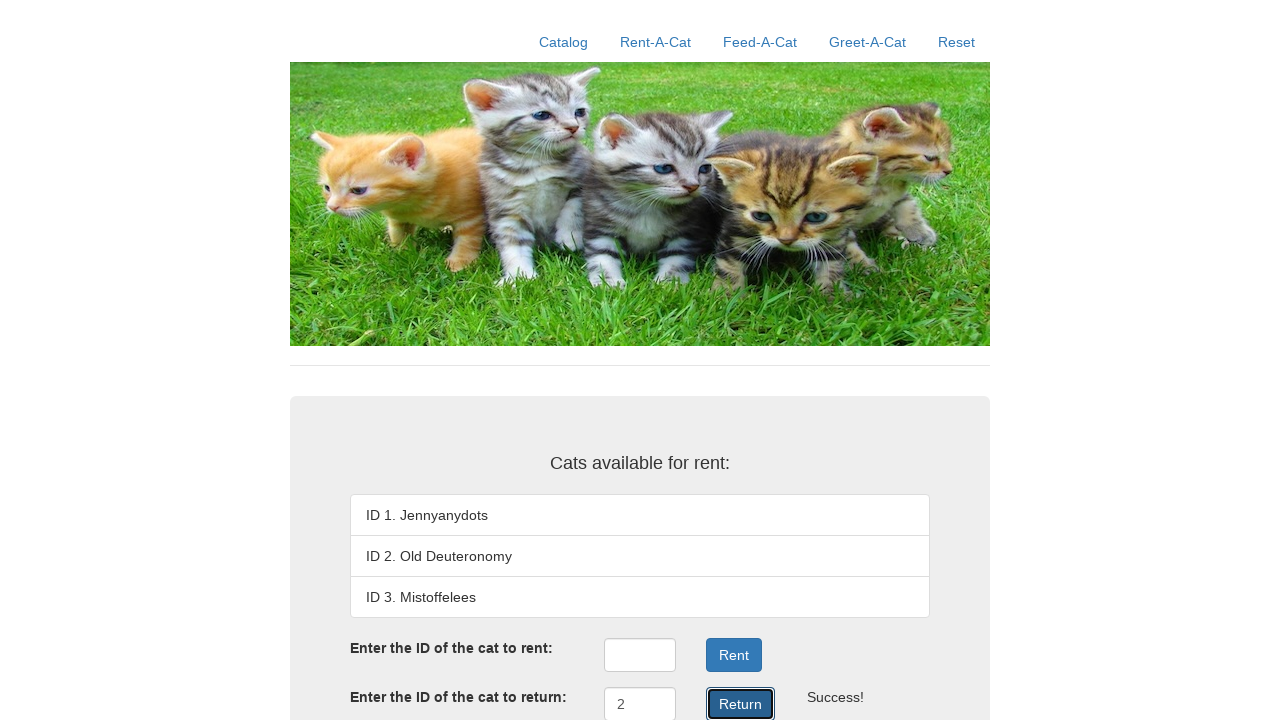

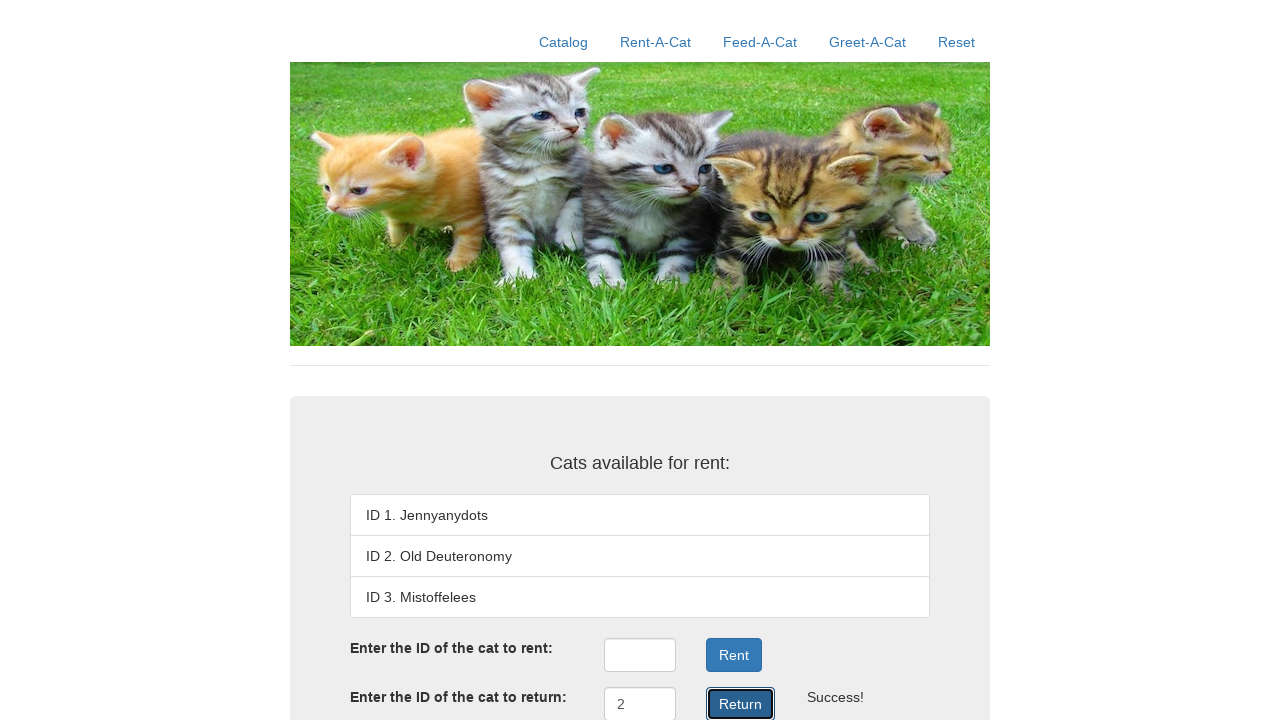